Navigates to a football statistics website and clicks on the "All matches" button to view all match data instead of filtered results.

Starting URL: https://www.adamchoi.co.uk/overs/detailed

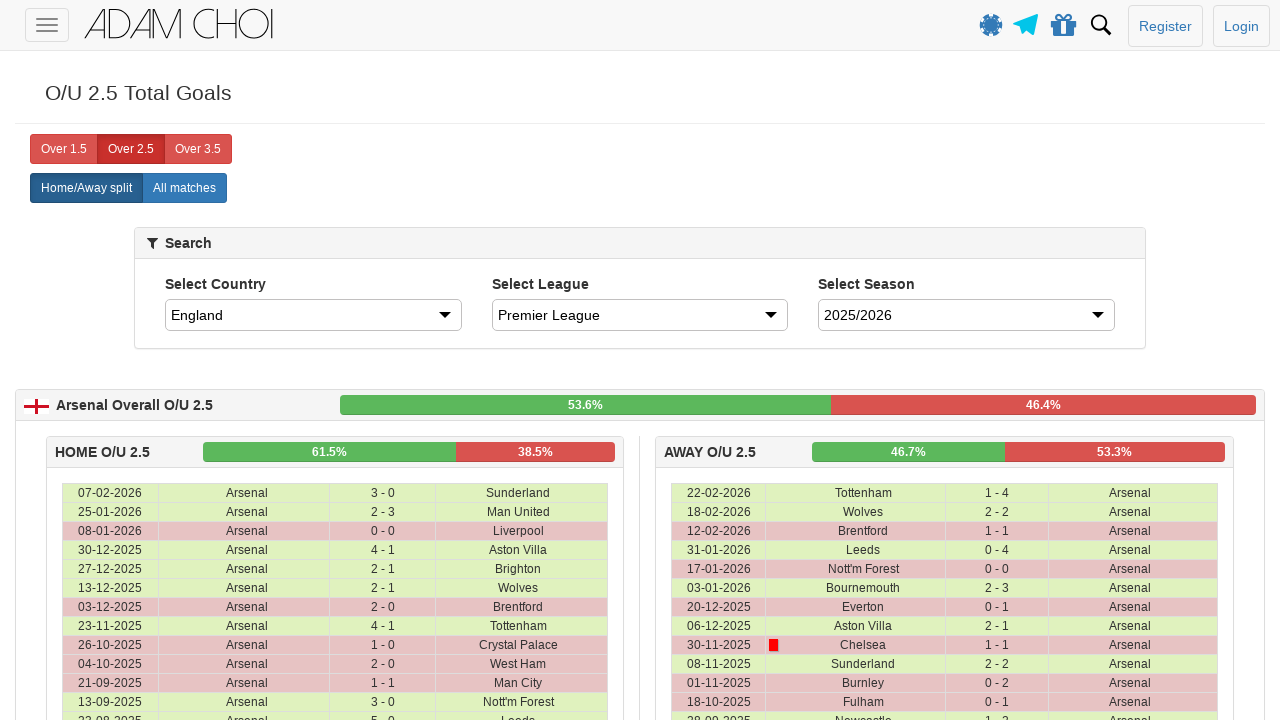

Navigated to football statistics website
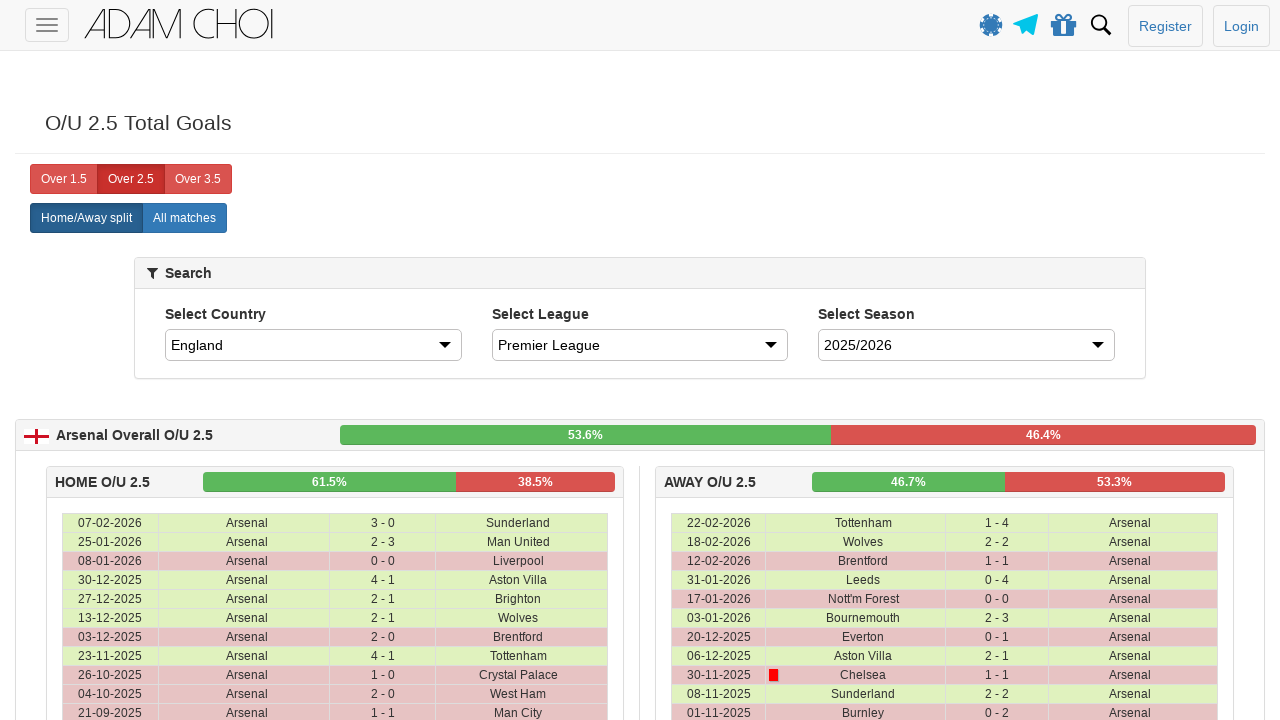

Clicked on 'All matches' button to view all match data at (184, 218) on xpath=//label[@analytics-event="All matches"]
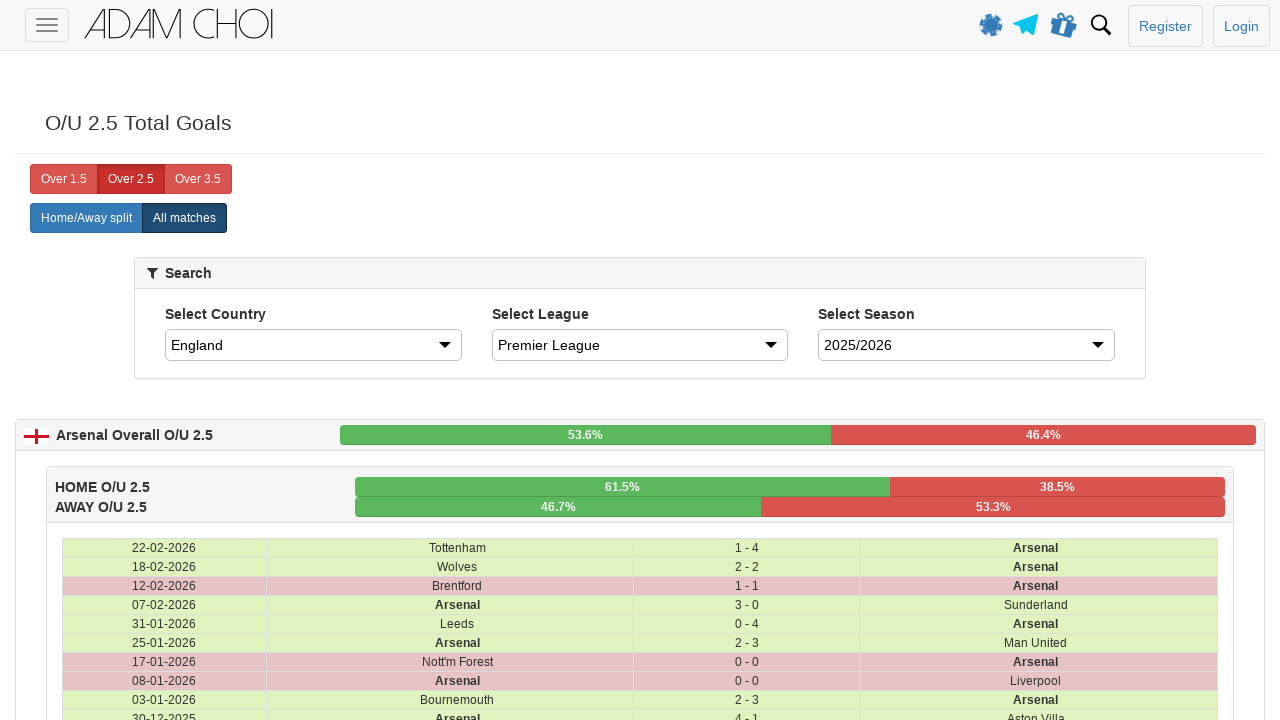

Match data table loaded successfully
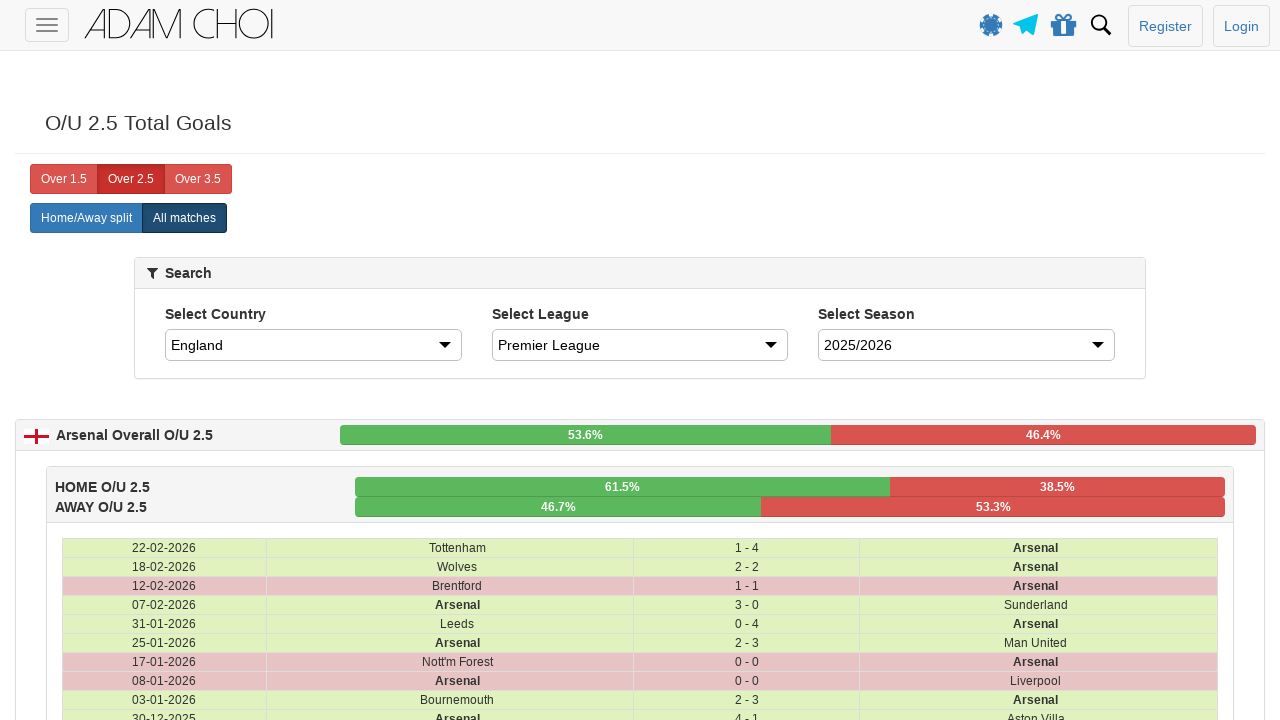

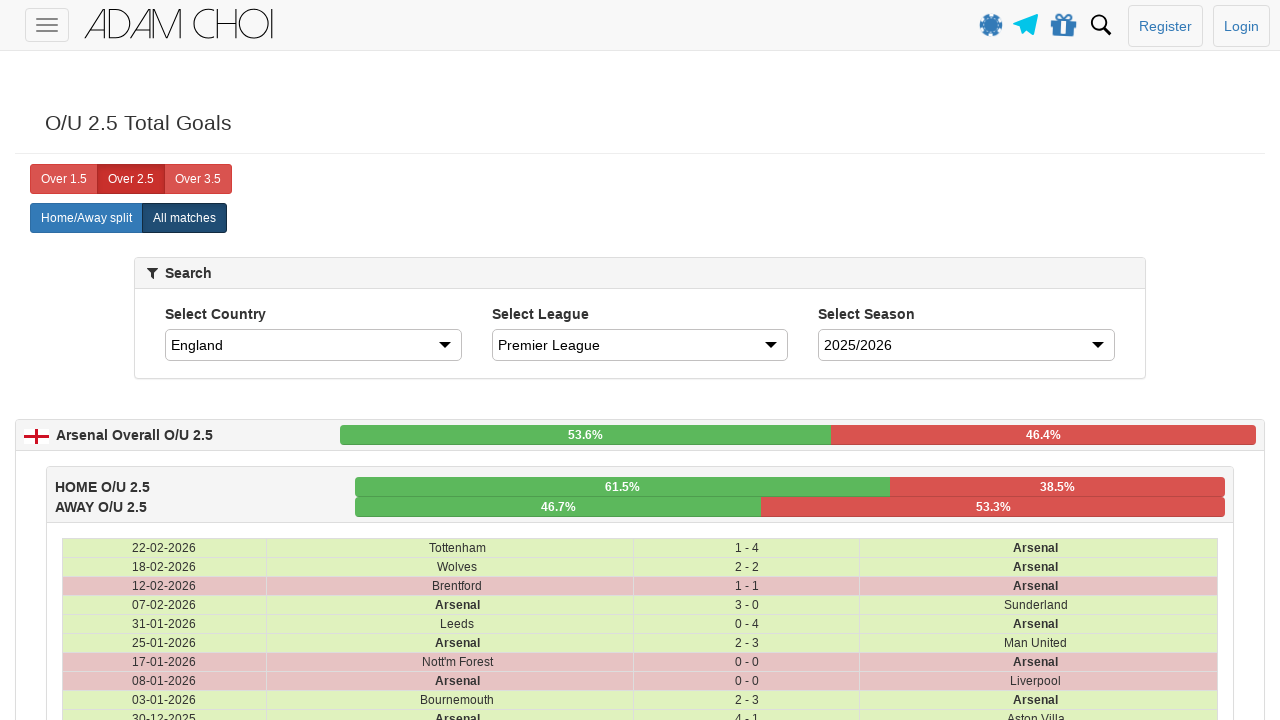